Tests handling JavaScript alerts by clicking a button, accepting the alert popup, reading a value from the page, calculating an answer using a mathematical formula, filling in the result, and submitting the form.

Starting URL: http://suninjuly.github.io/alert_accept.html

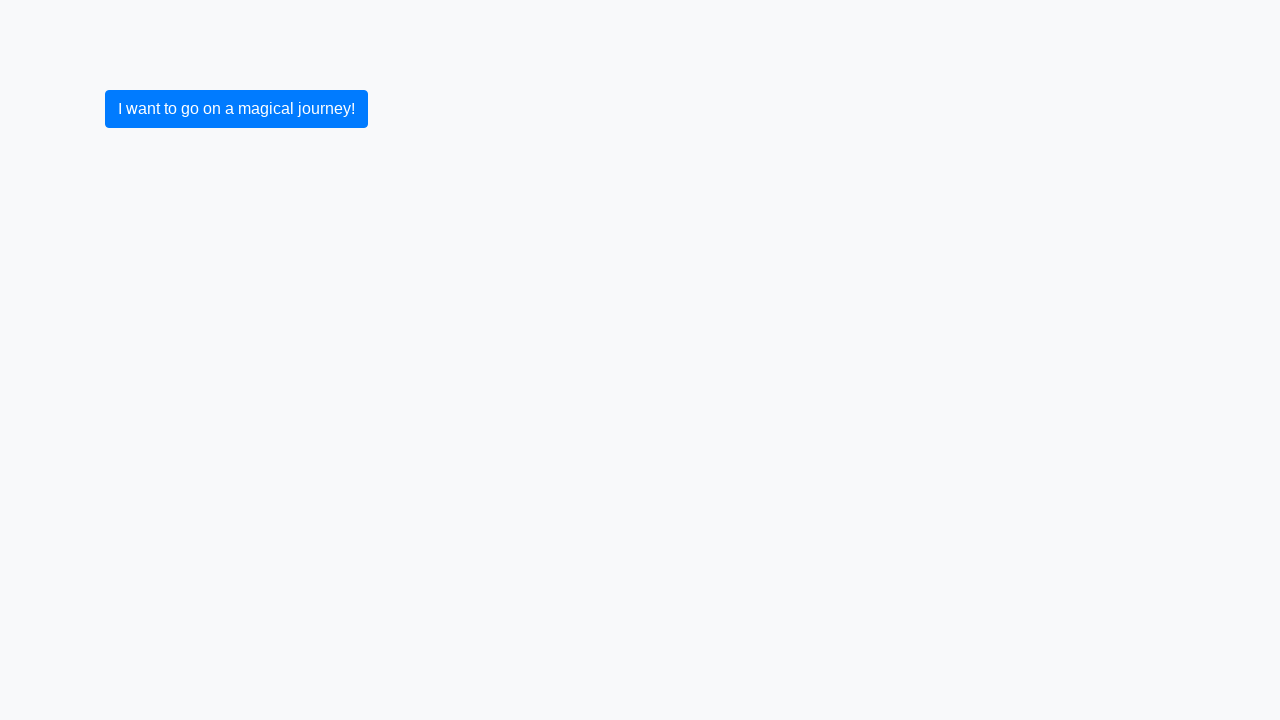

Set up dialog handler to accept alerts
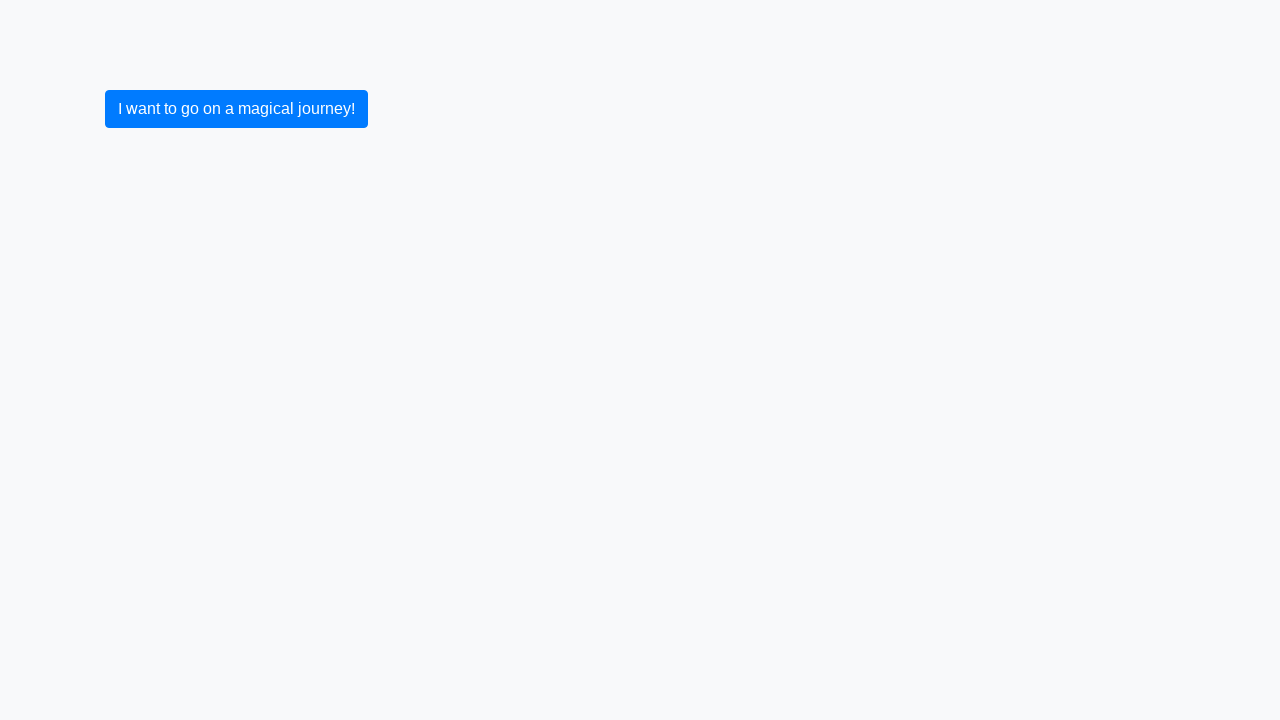

Clicked button to trigger alert at (236, 109) on button.btn
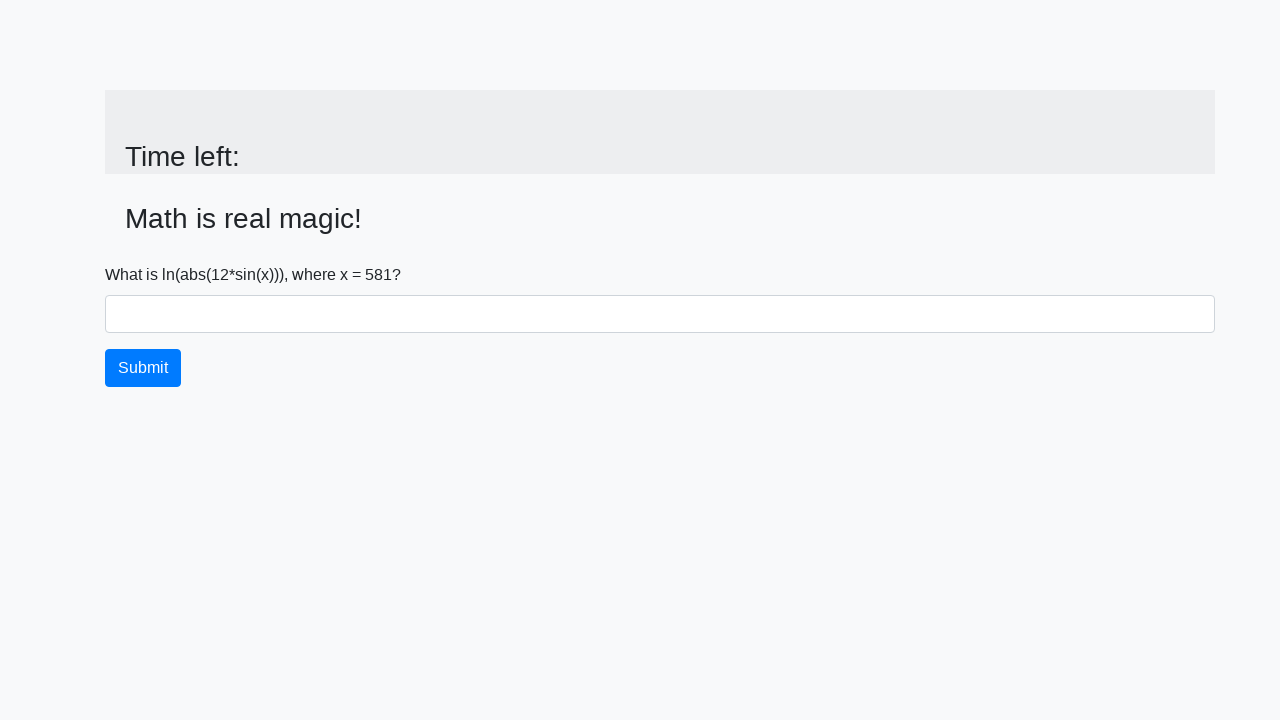

Waited for alert to be handled and page to update
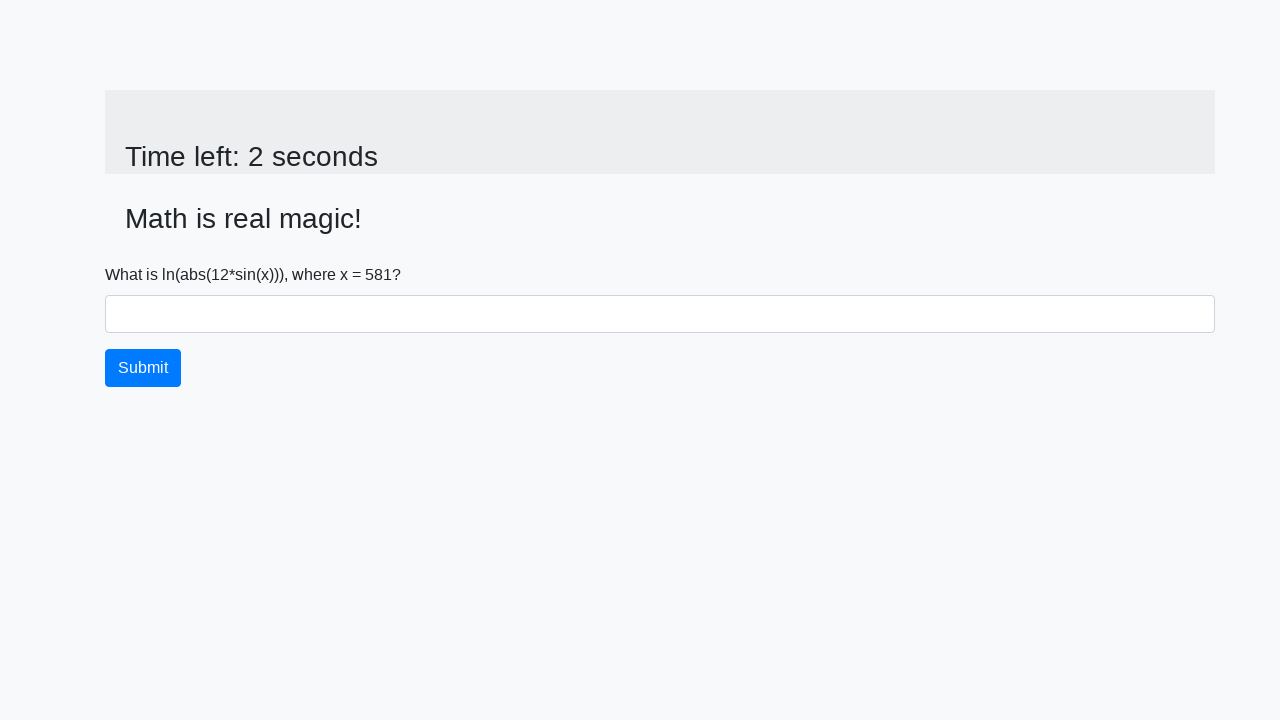

Retrieved value from input_value element: 581
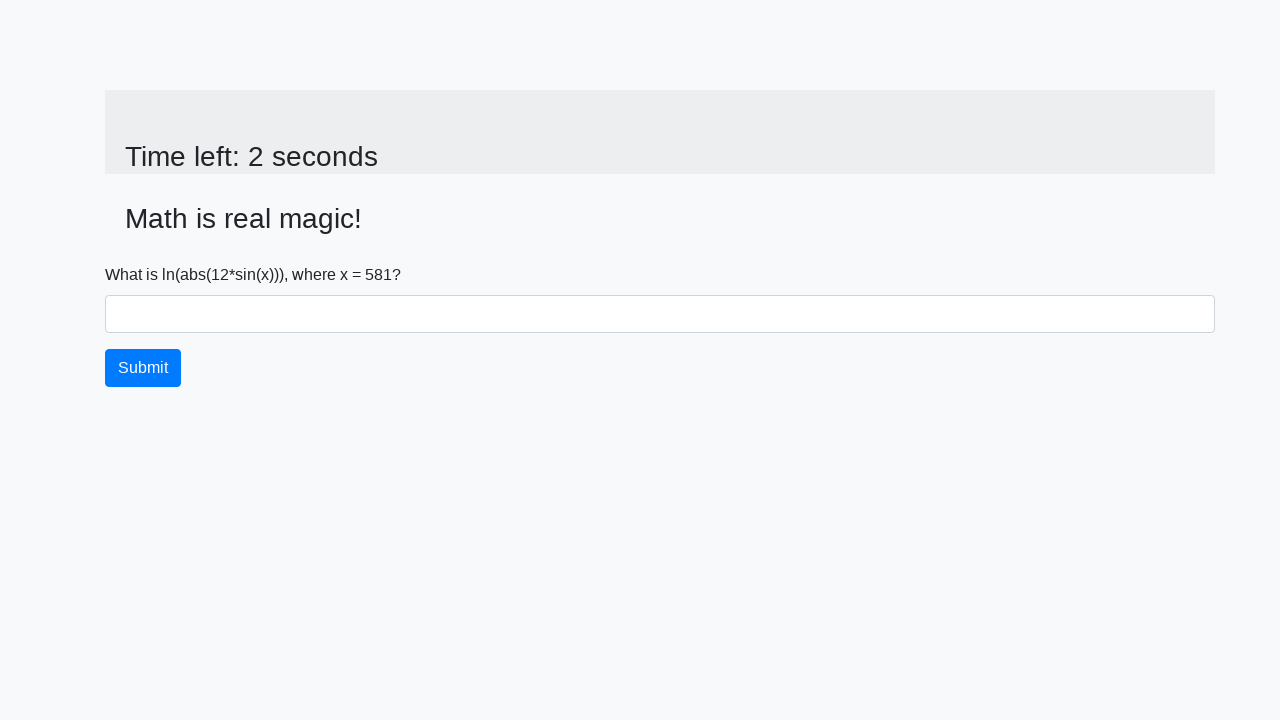

Calculated answer using formula: 0.8419855917743599
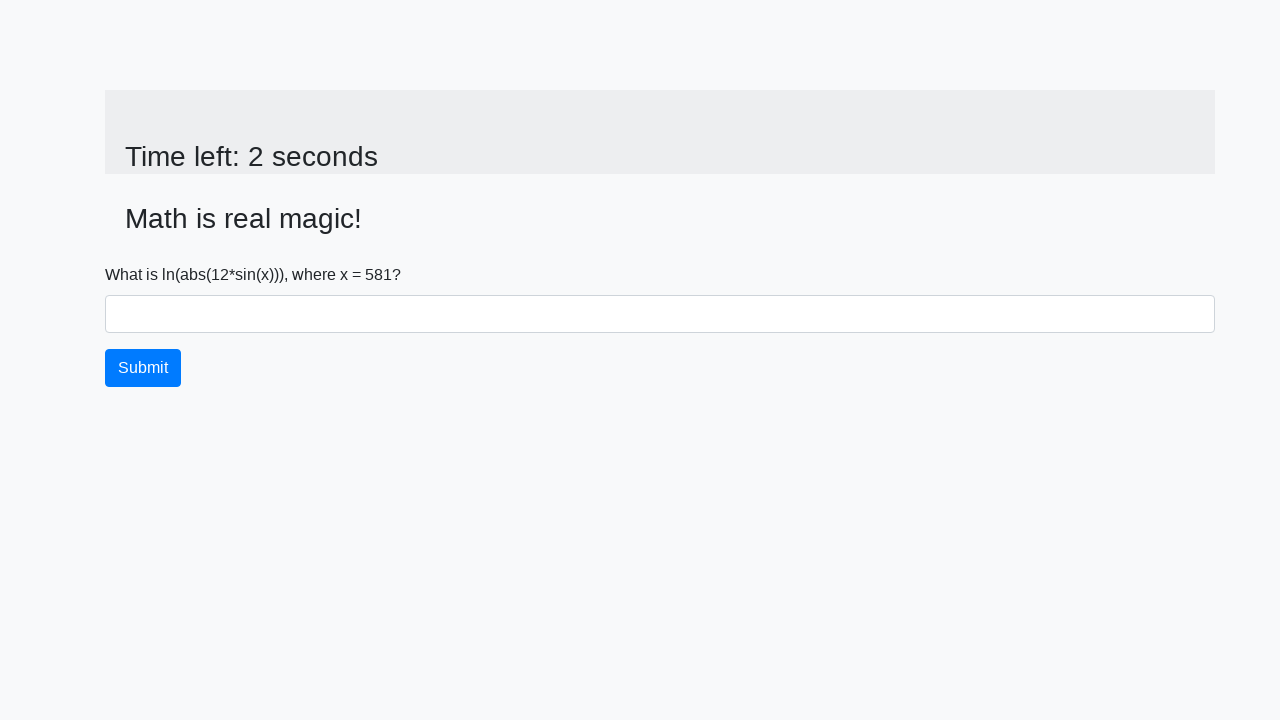

Filled answer field with calculated result: 0.8419855917743599 on #answer
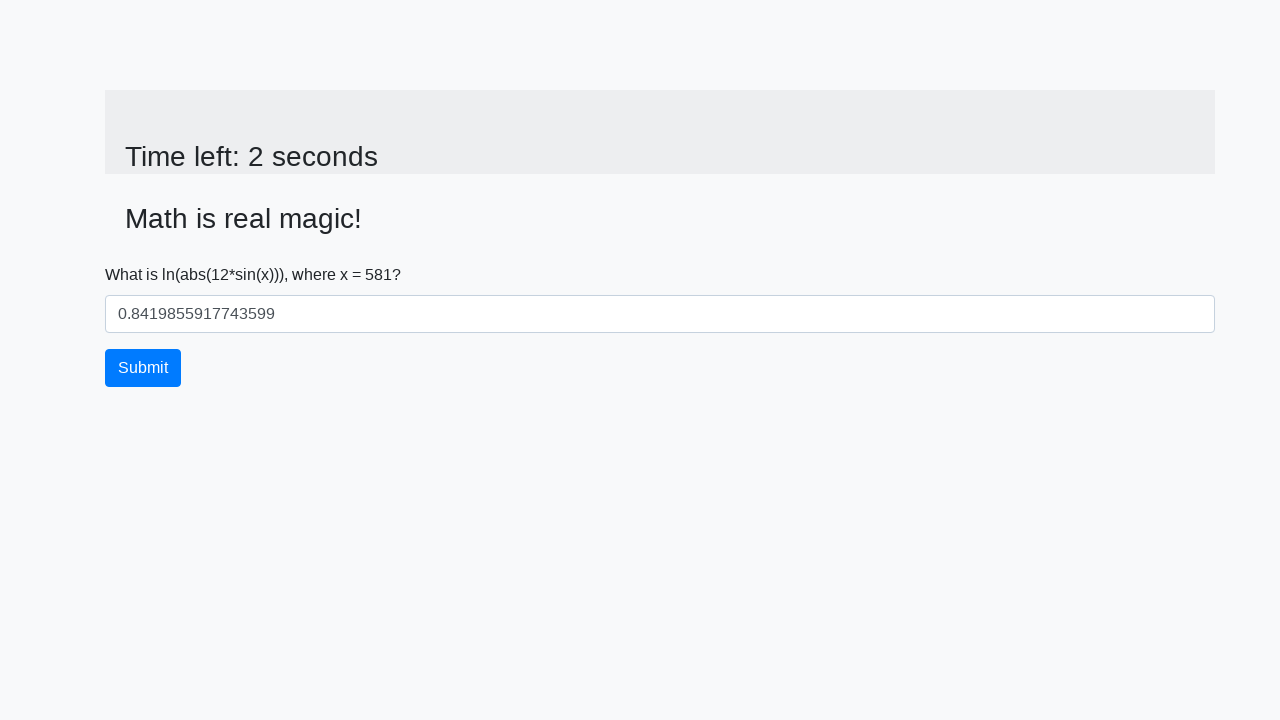

Clicked submit button to submit form at (143, 368) on button.btn
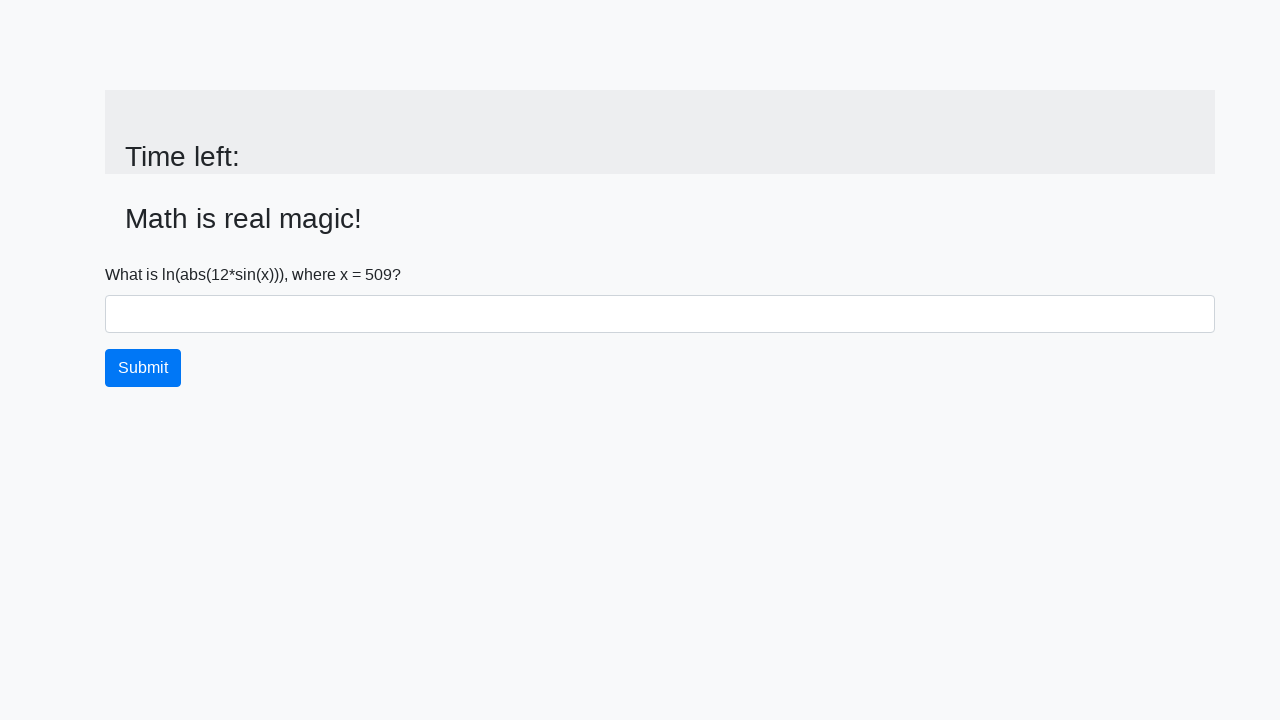

Waited for page to process submission
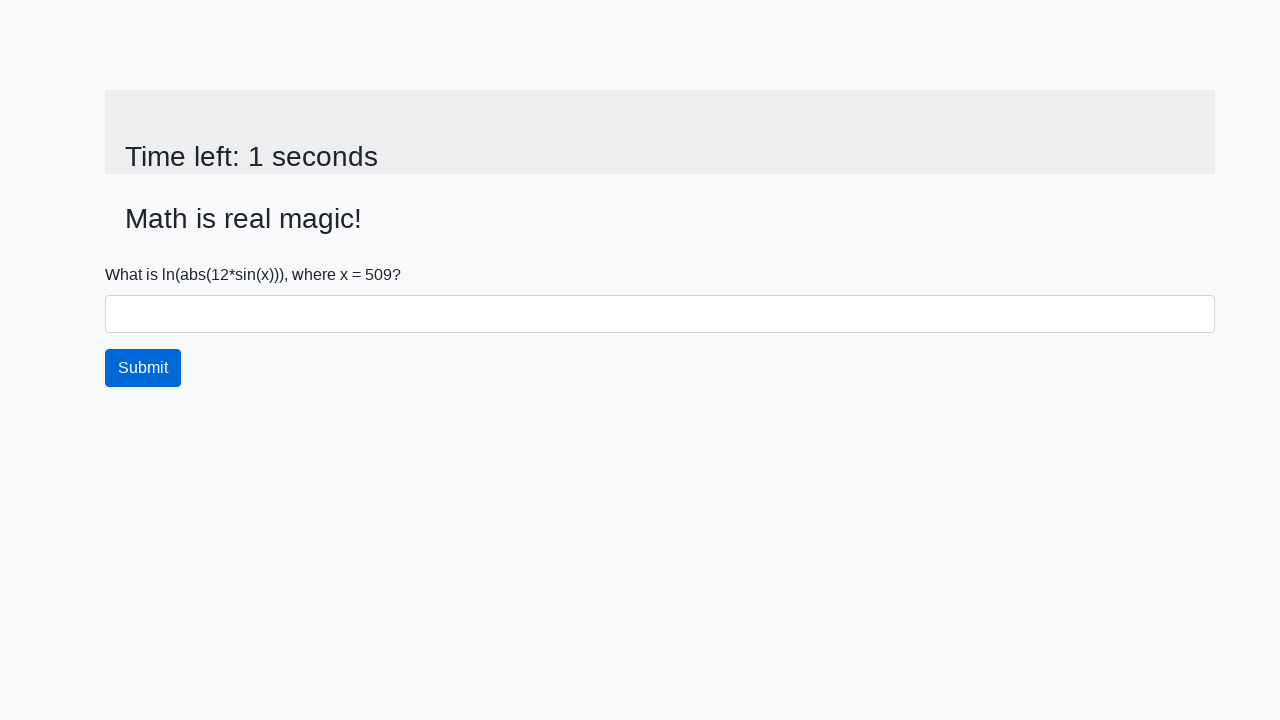

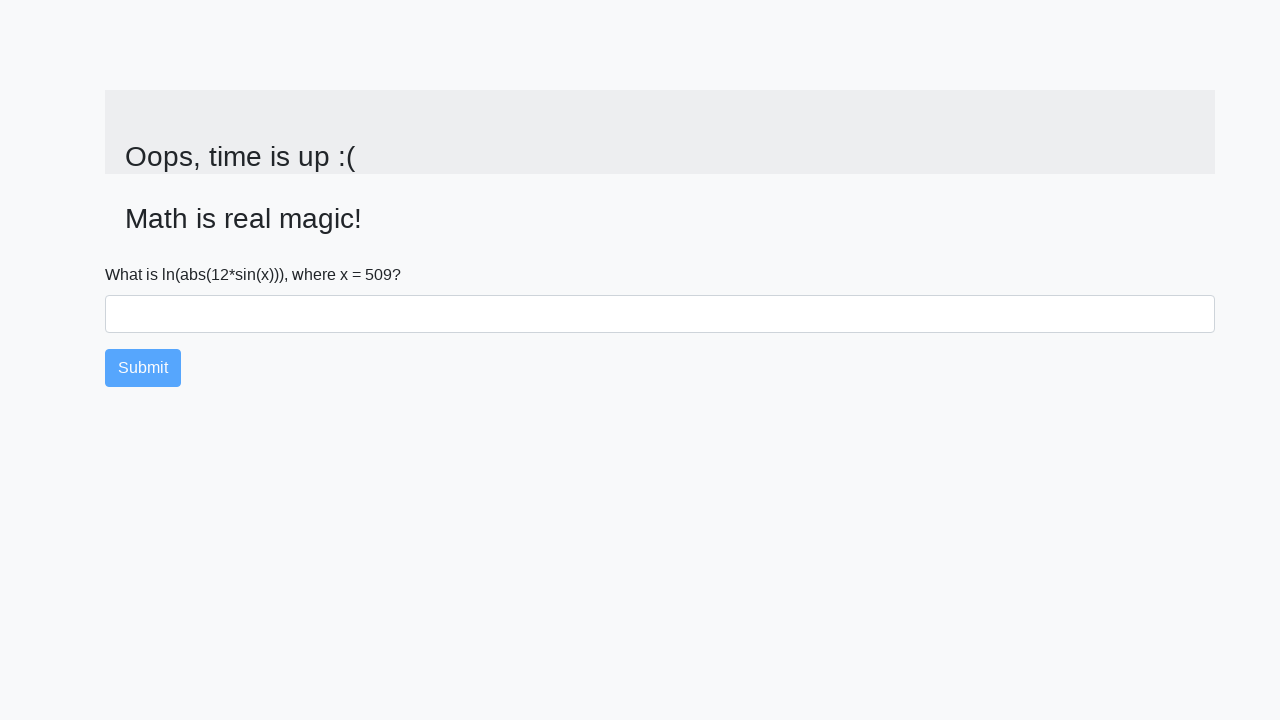